Tests dynamic loading functionality by clicking a Start button and verifying that "Hello World!" text appears after loading completes.

Starting URL: https://the-internet.herokuapp.com/dynamic_loading/1

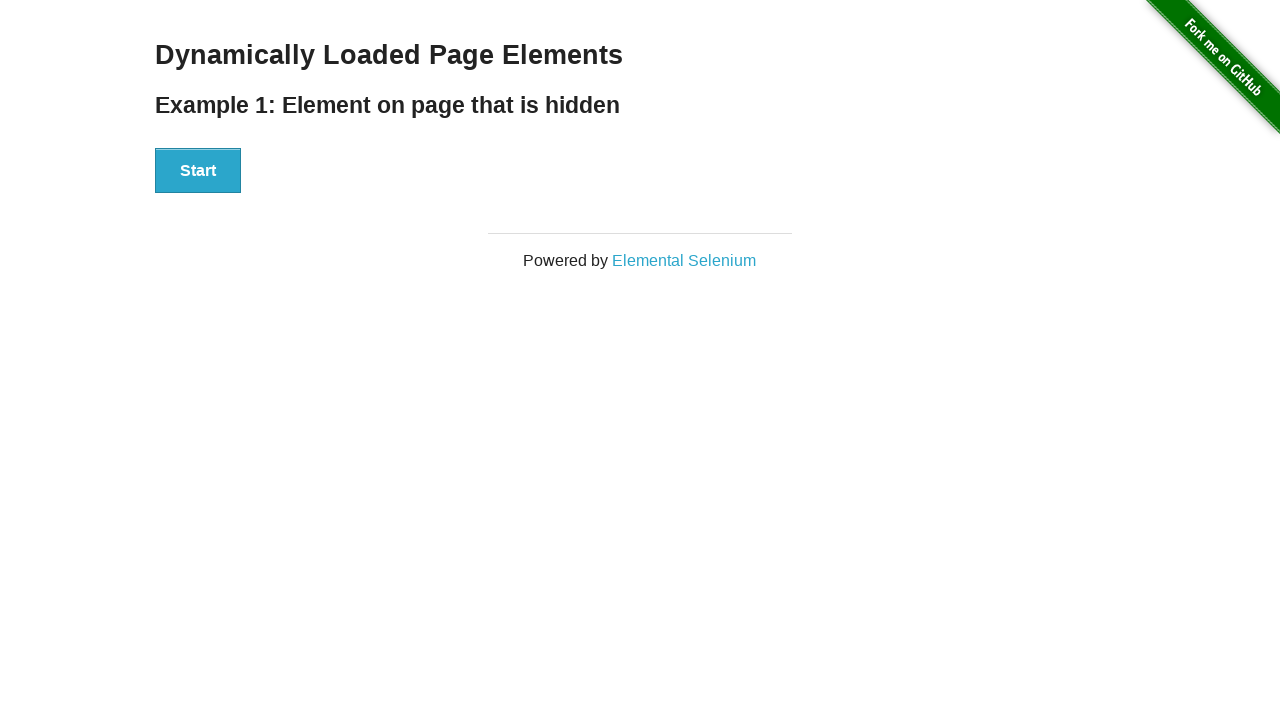

Clicked the Start button at (198, 171) on xpath=//button
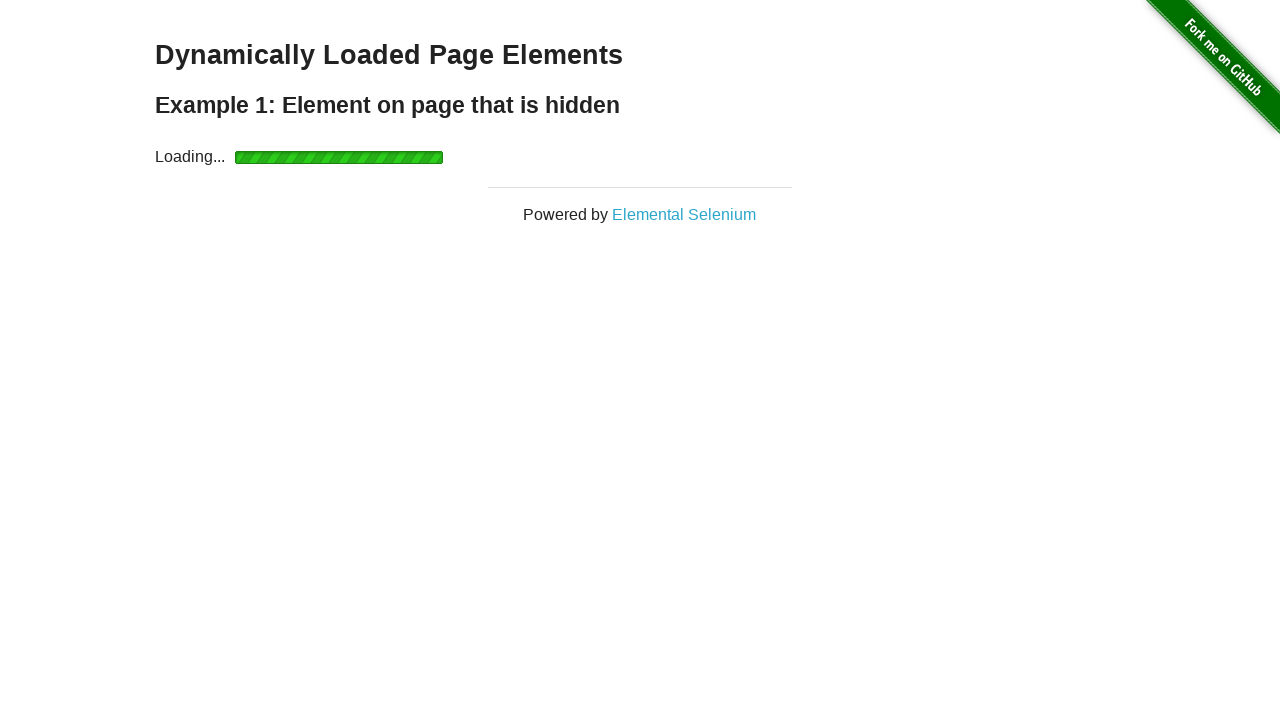

Waited for Hello World text to become visible
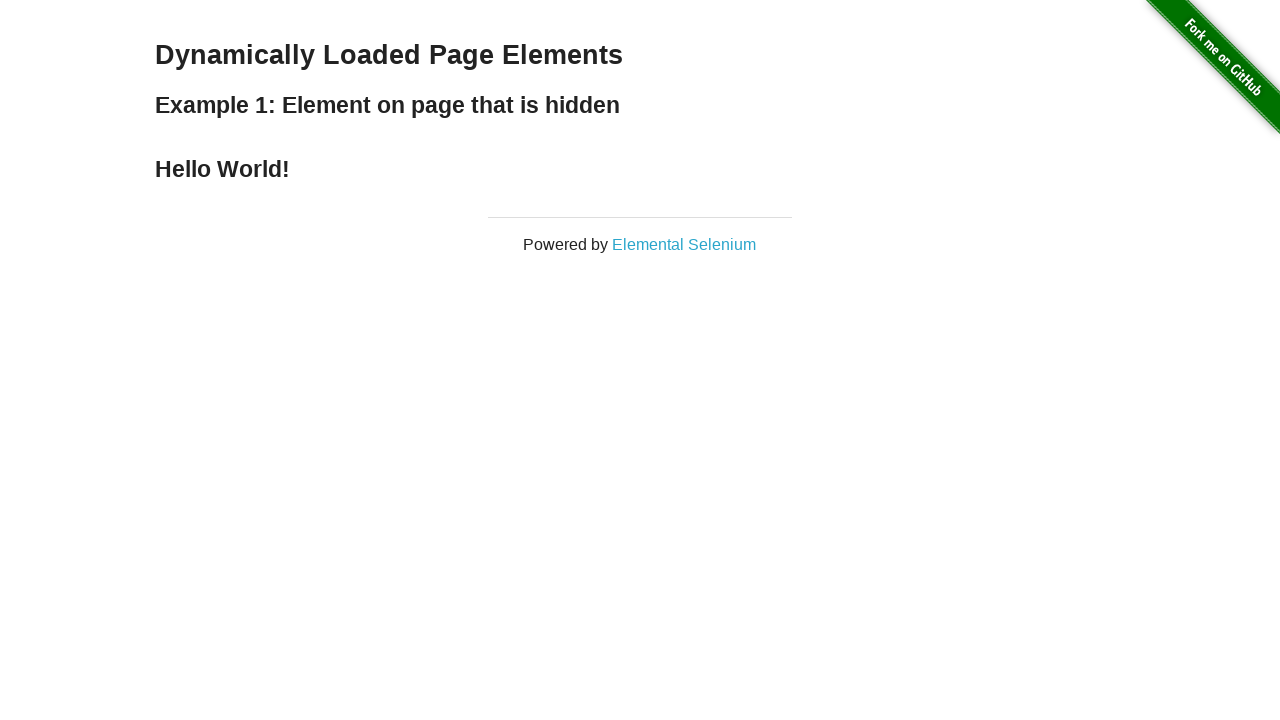

Located the Hello World text element
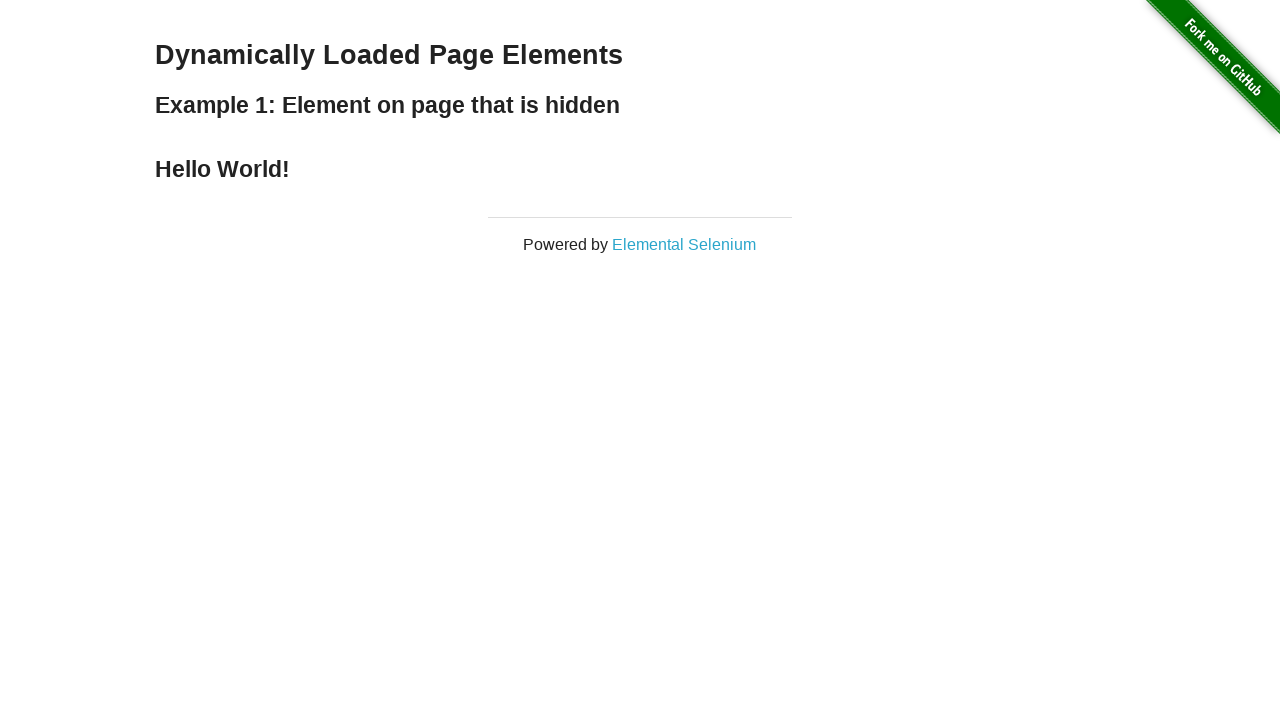

Verified that the text content is 'Hello World!'
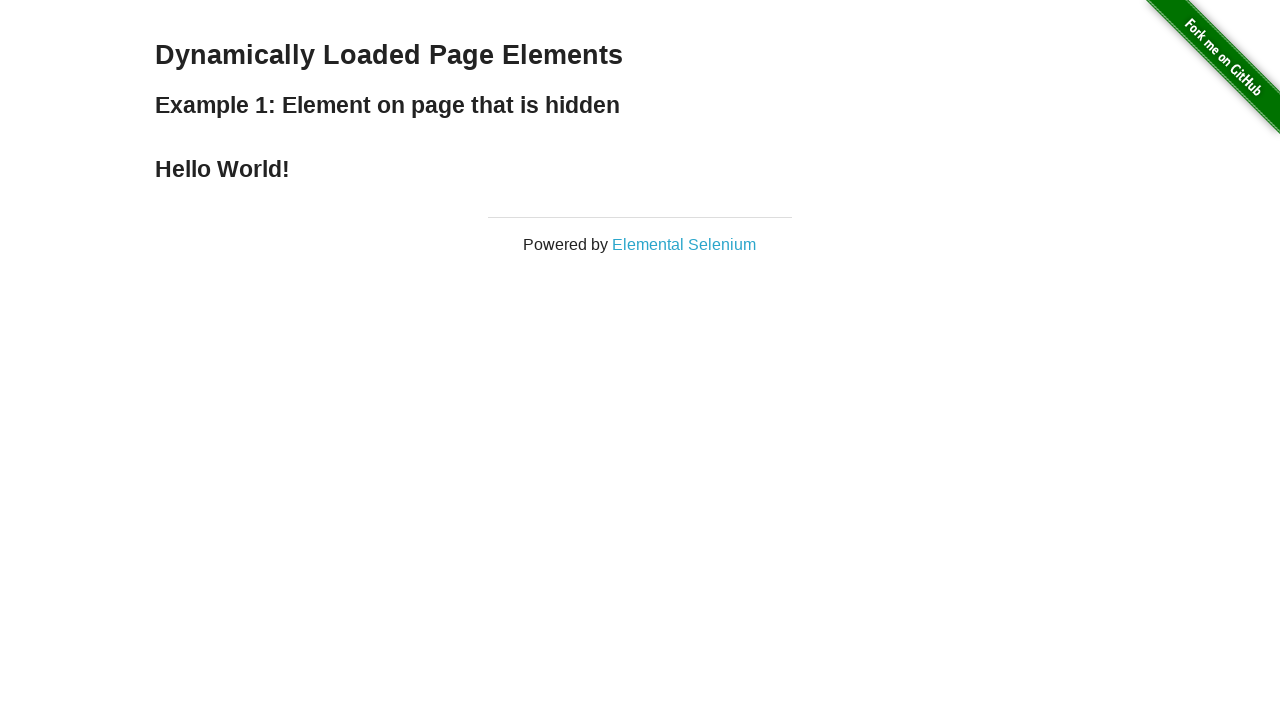

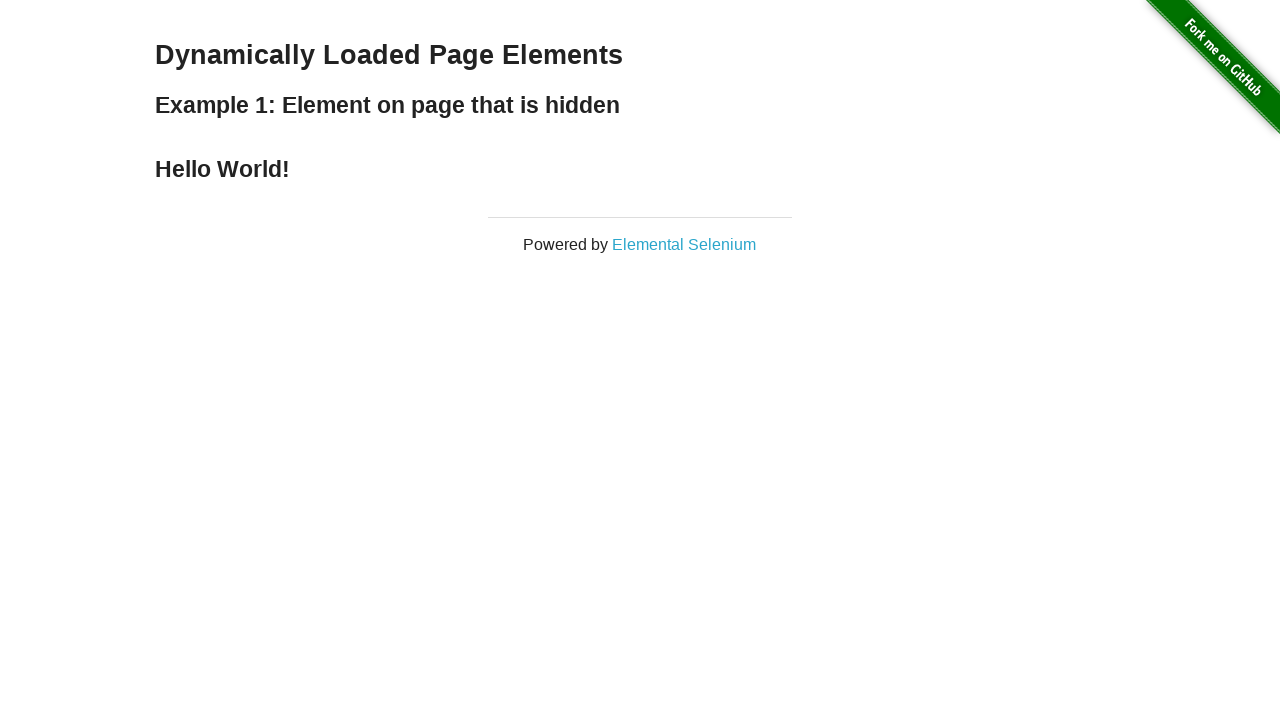